Tests multiple browser window handling by clicking a button that opens a new window, then switching to the newly opened child window.

Starting URL: https://demoqa.com/browser-windows

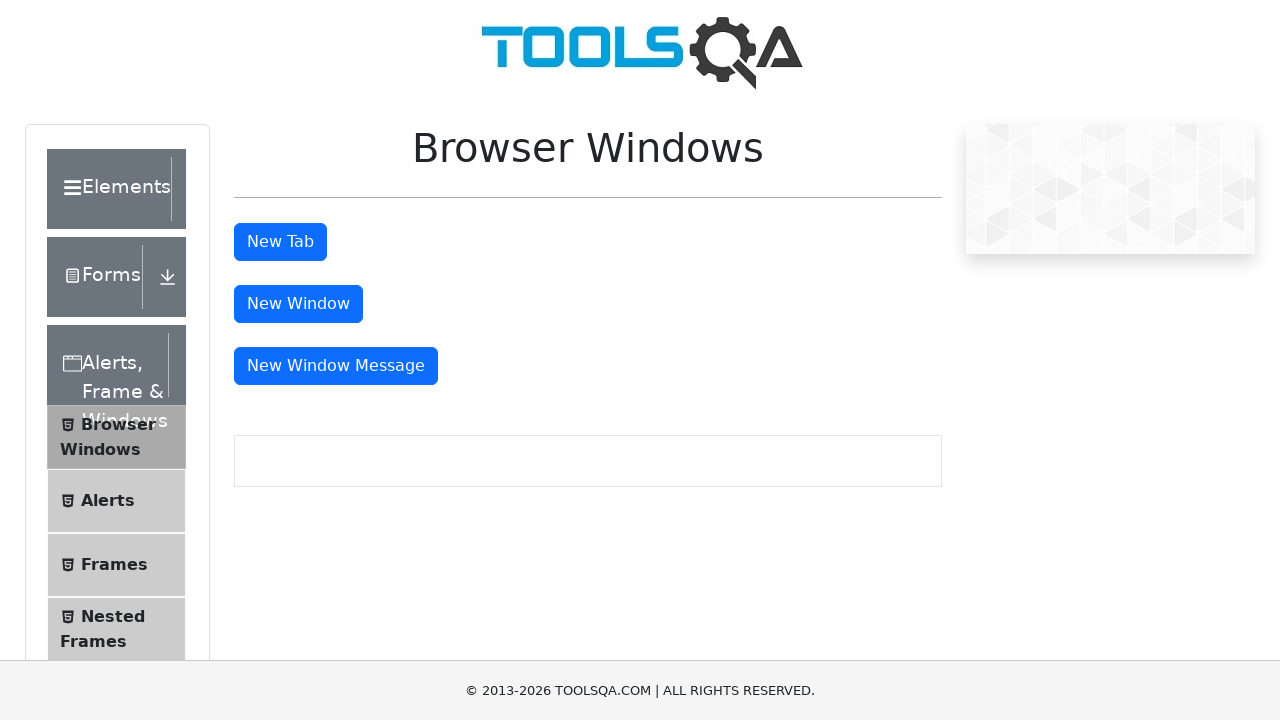

Clicked 'New Window' button and opened child window at (298, 304) on #windowButton
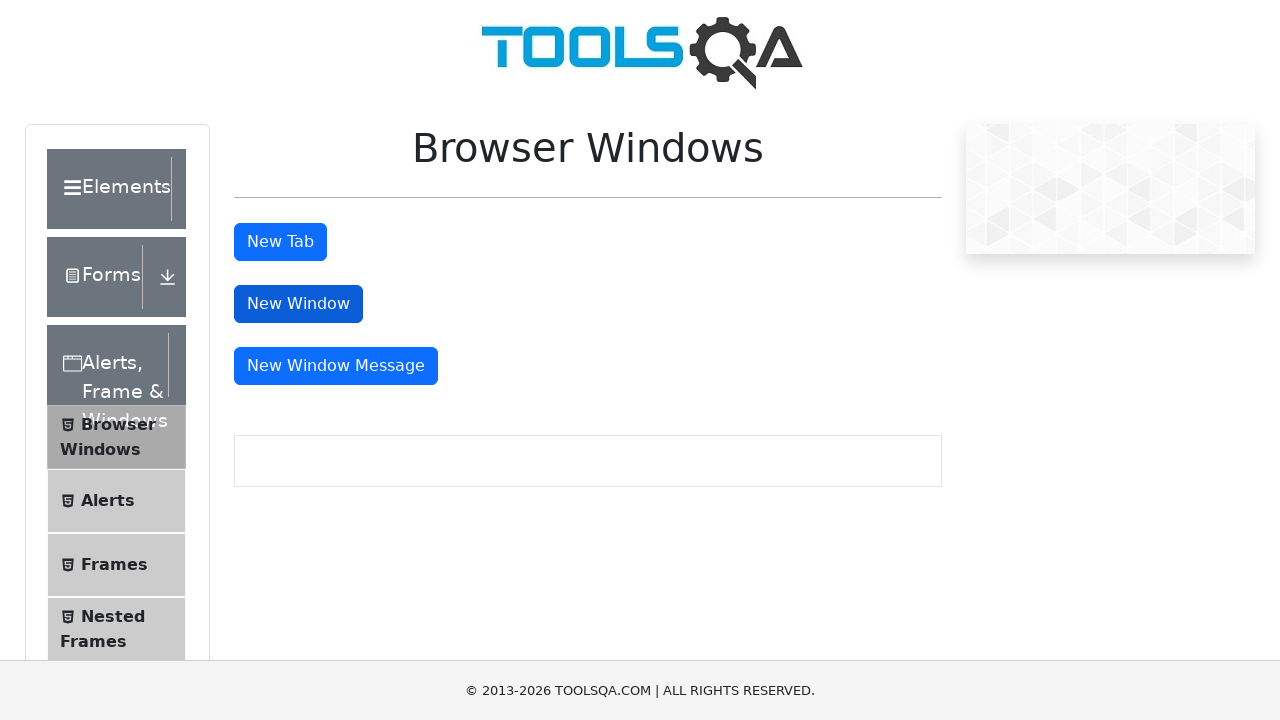

Child window page load completed
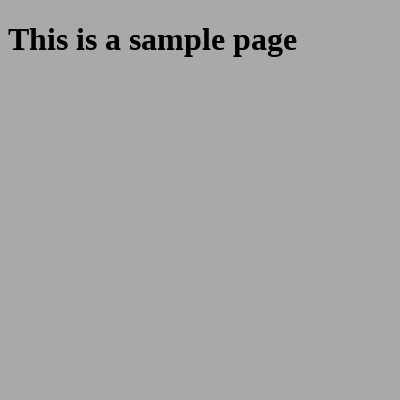

Verified child window contains expected heading element
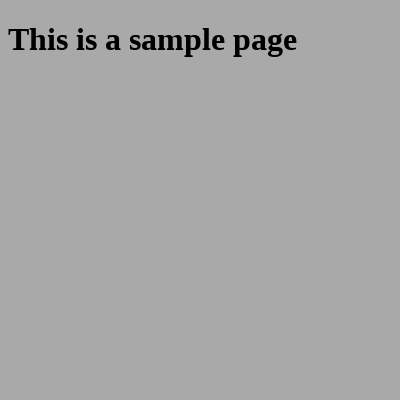

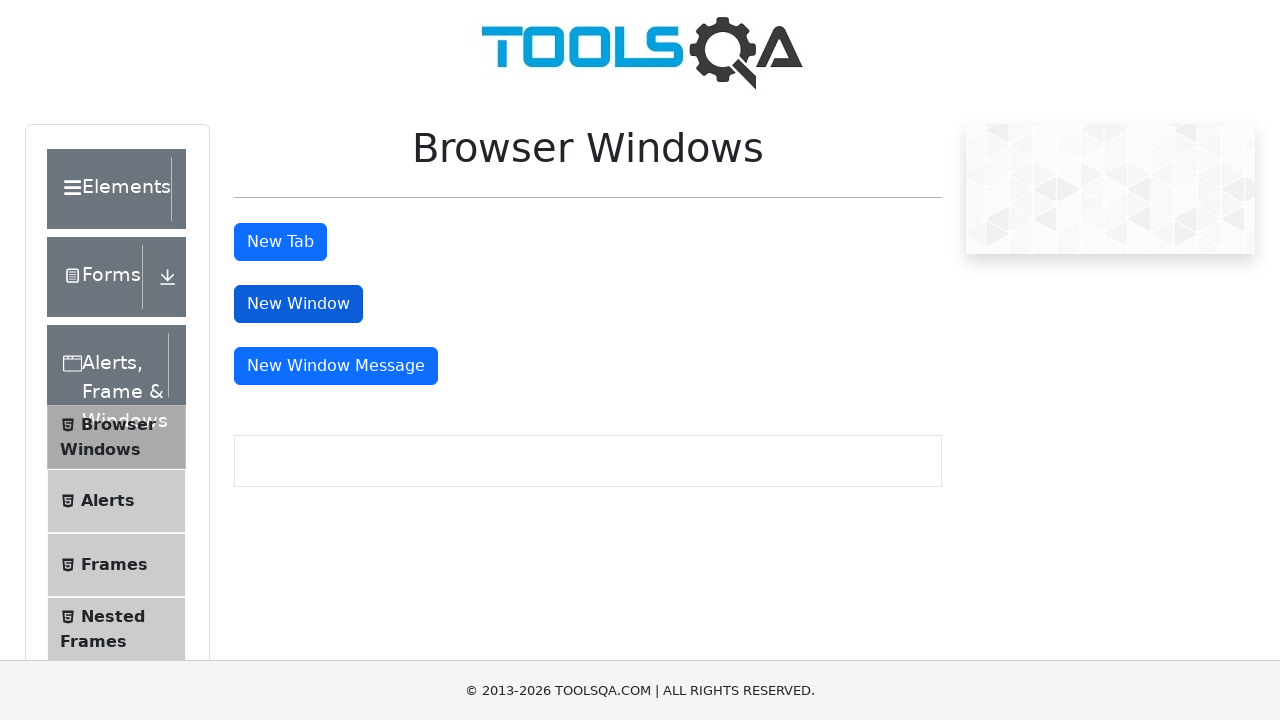